Tests web table interactions by locating table elements, clicking on column headers, and extracting row data

Starting URL: https://the-internet.herokuapp.com/tables

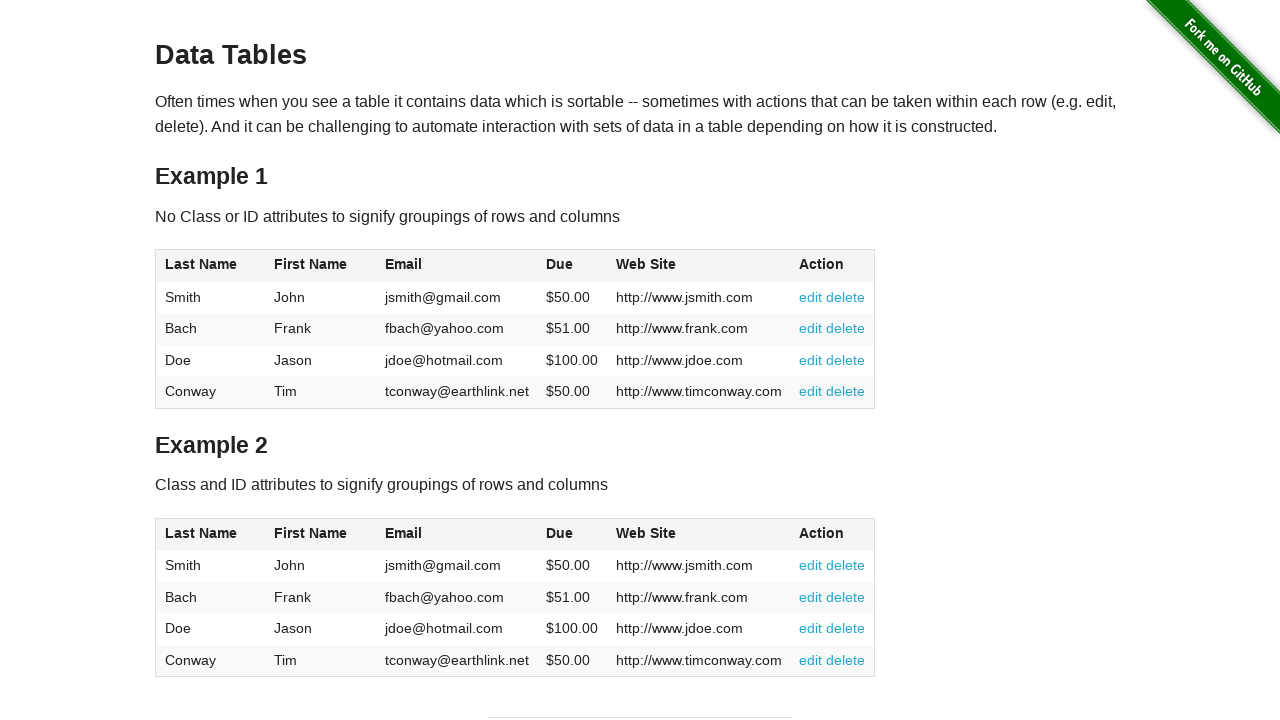

Waited for table elements to load on the page
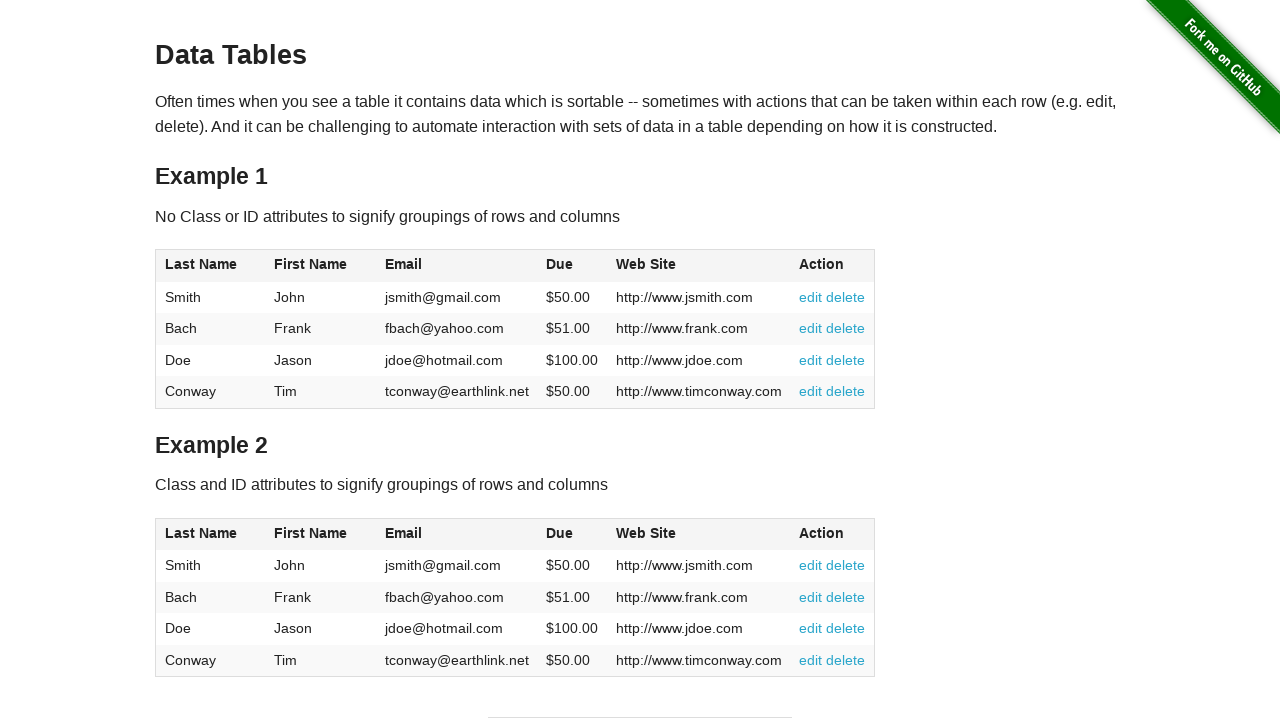

Located column headers from the first table
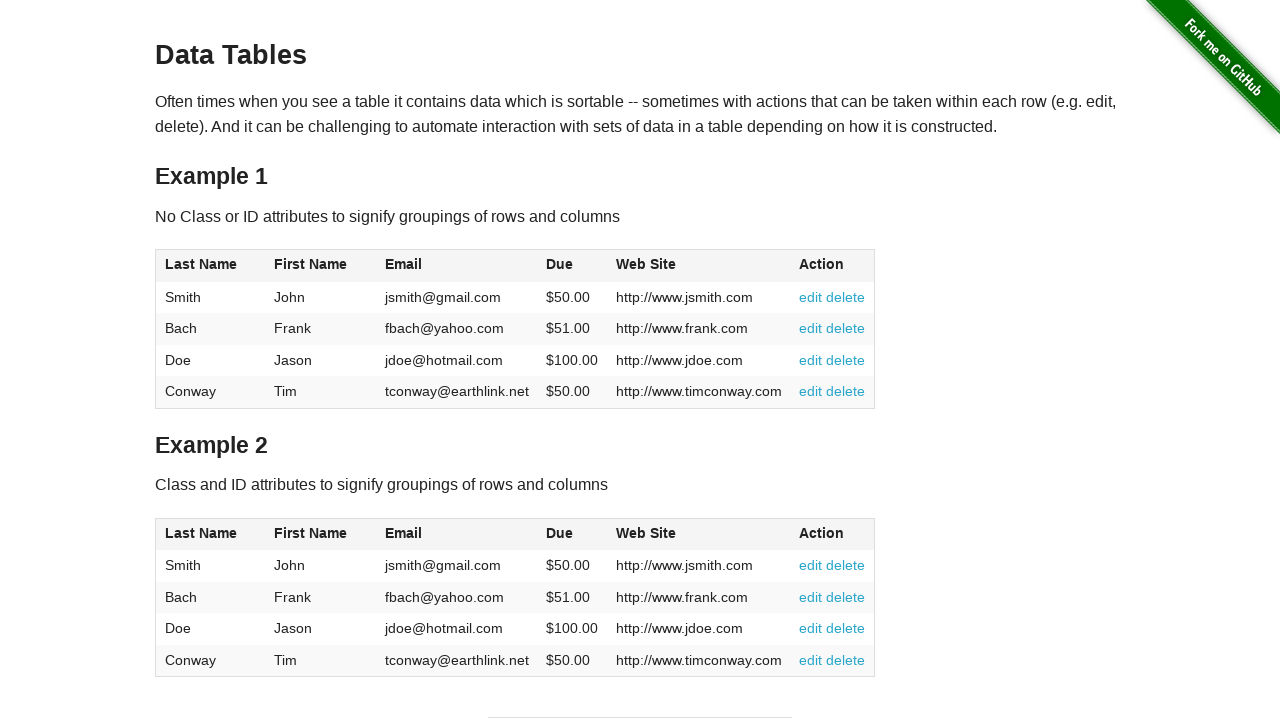

Clicked the 4th column header (Due) once to sort at (572, 266) on table >> nth=0 >> thead th >> nth=3
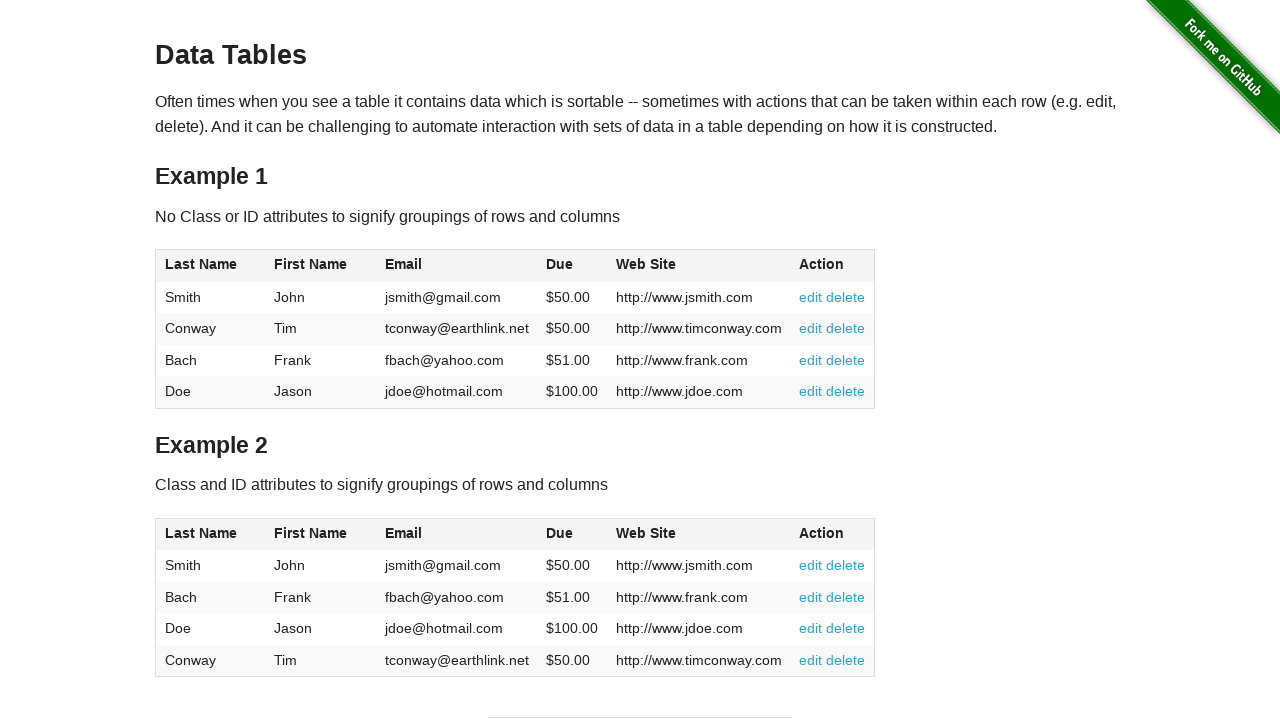

Clicked the 4th column header (Due) again to reverse sort at (572, 266) on table >> nth=0 >> thead th >> nth=3
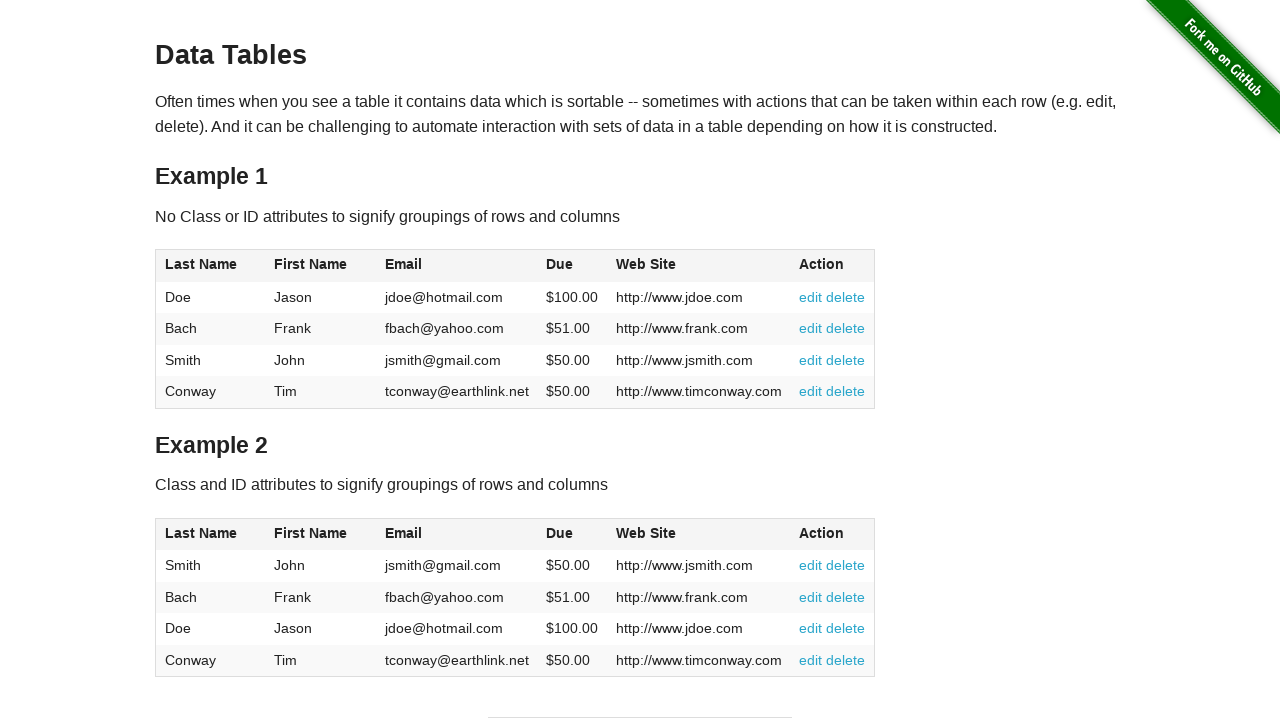

Located the first row in the table body
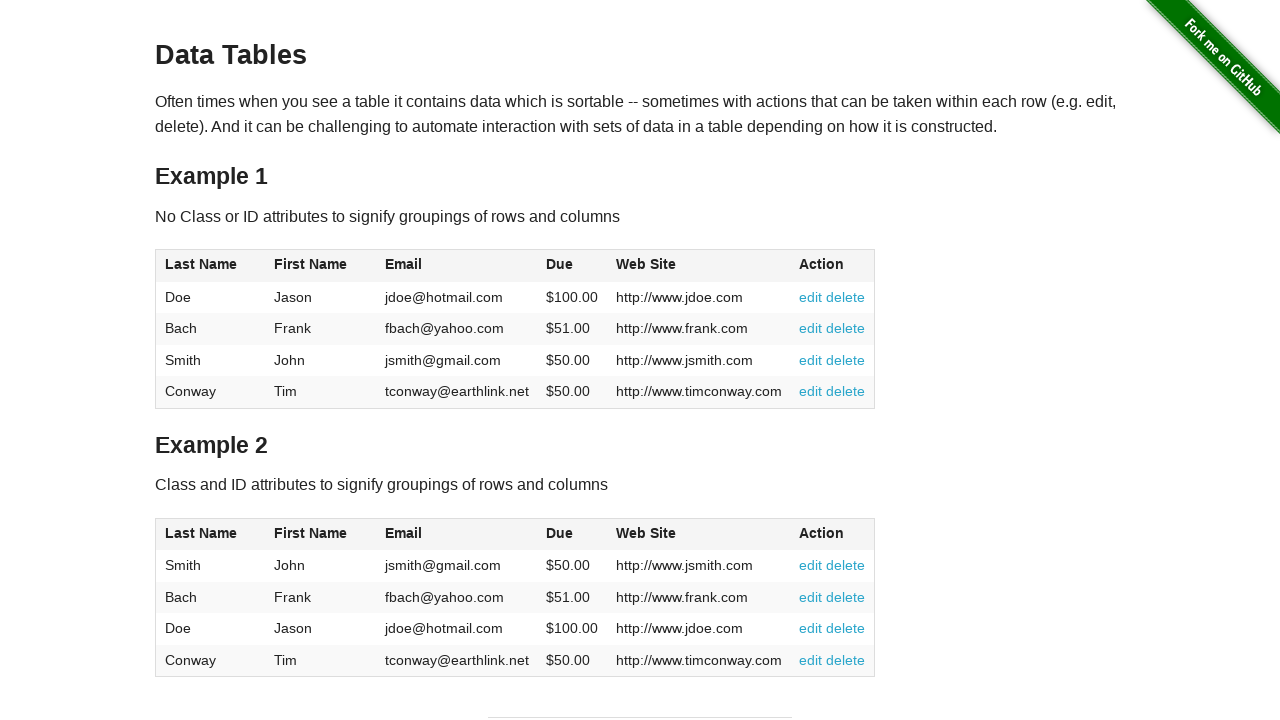

Extracted first name from the first row (column 1)
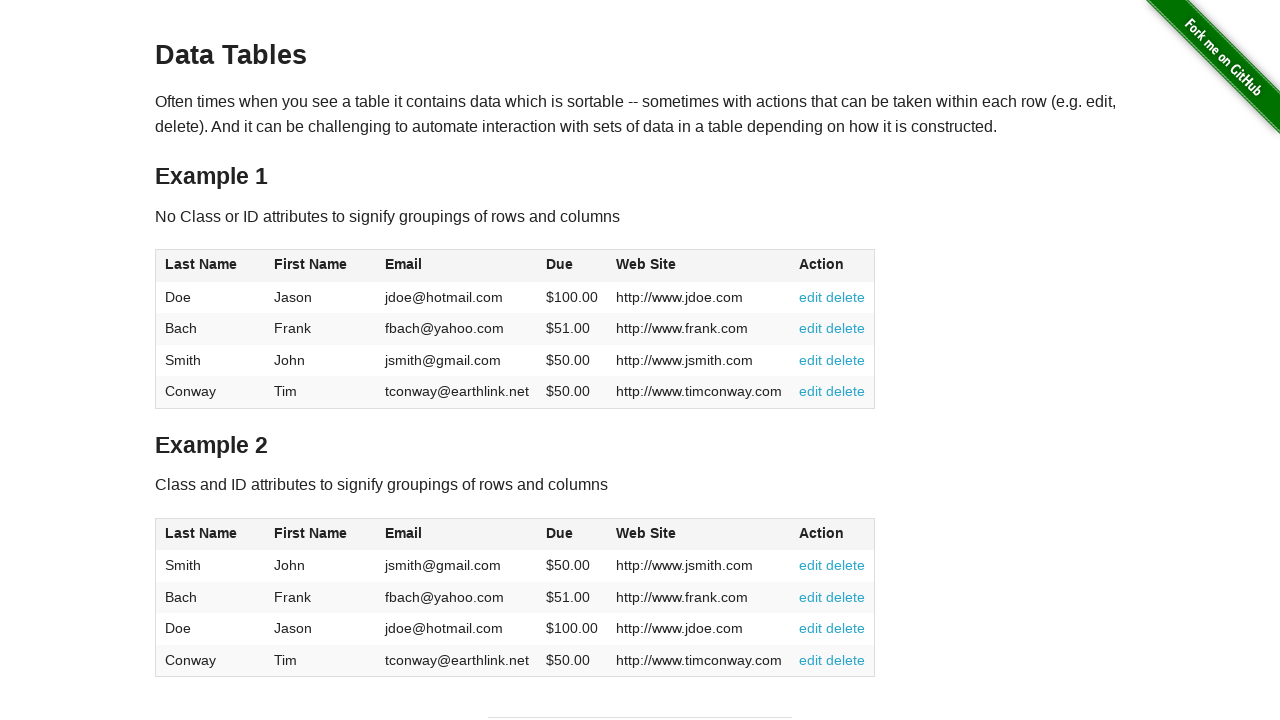

Extracted last name from the first row (column 0)
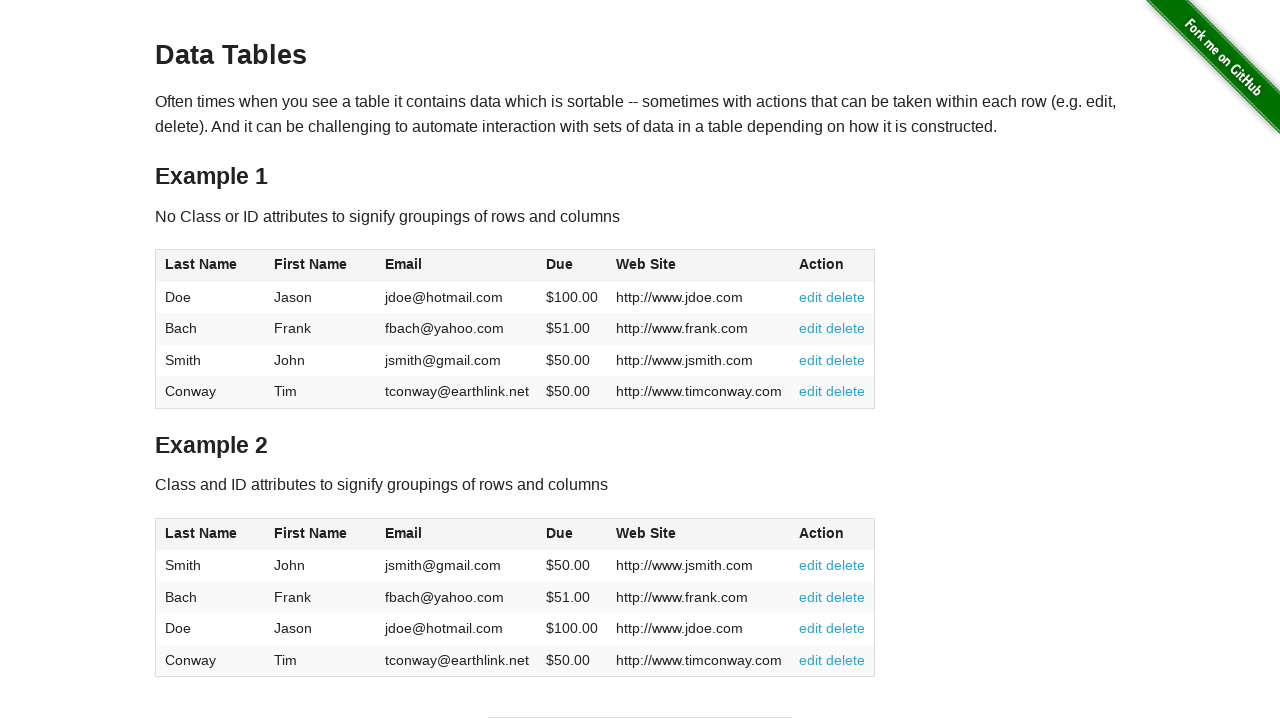

Extracted due amount from the first row (column 3)
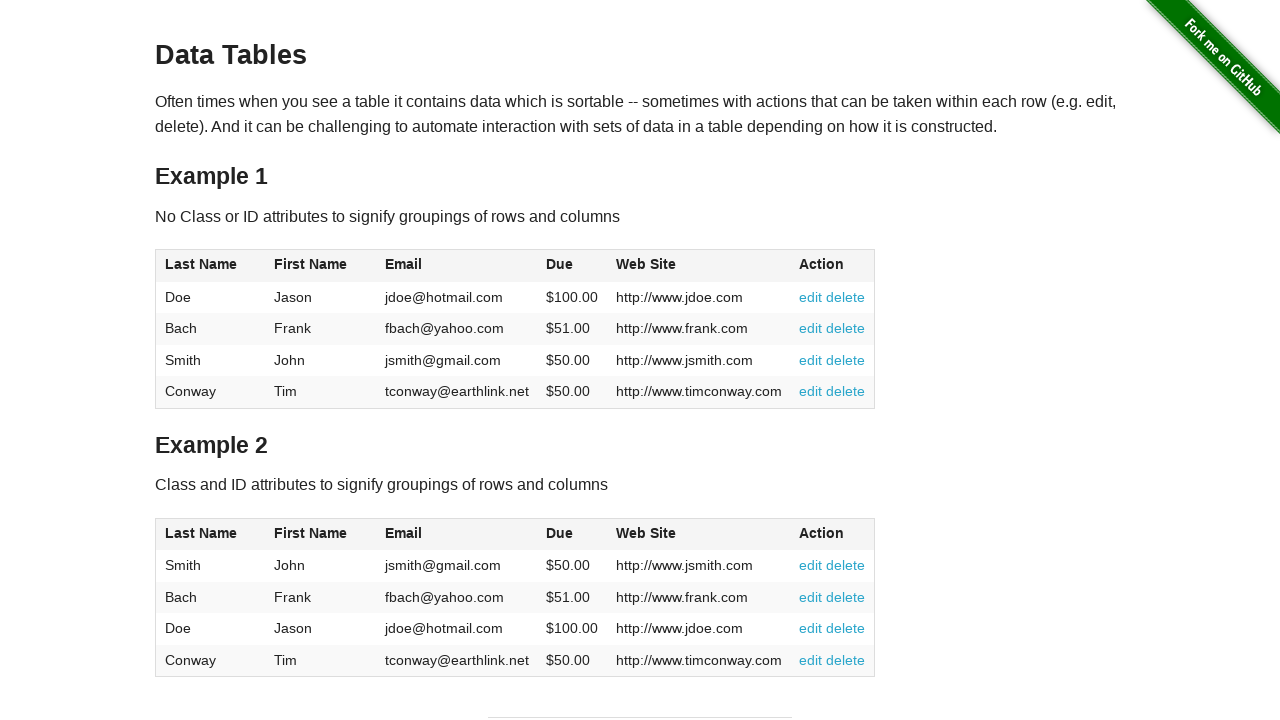

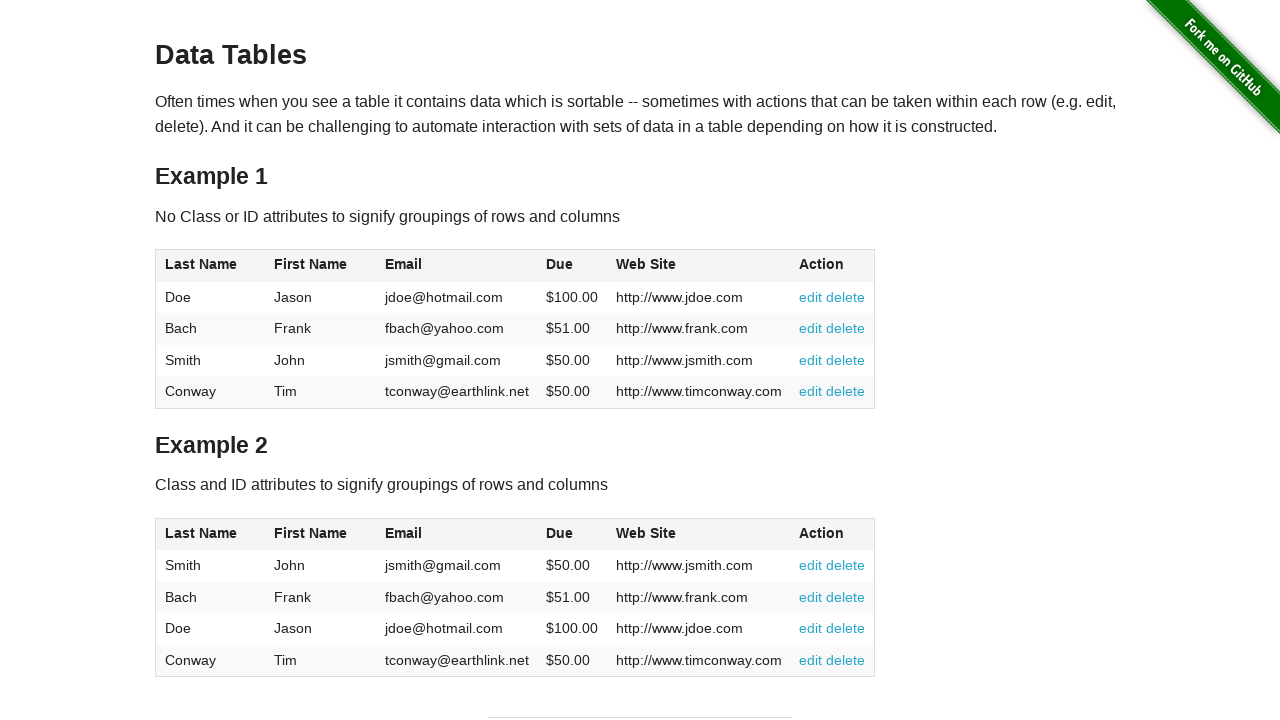